Tests a registration form by filling in first name, last name, and email fields, then submitting and verifying the success message appears.

Starting URL: http://suninjuly.github.io/registration1.html

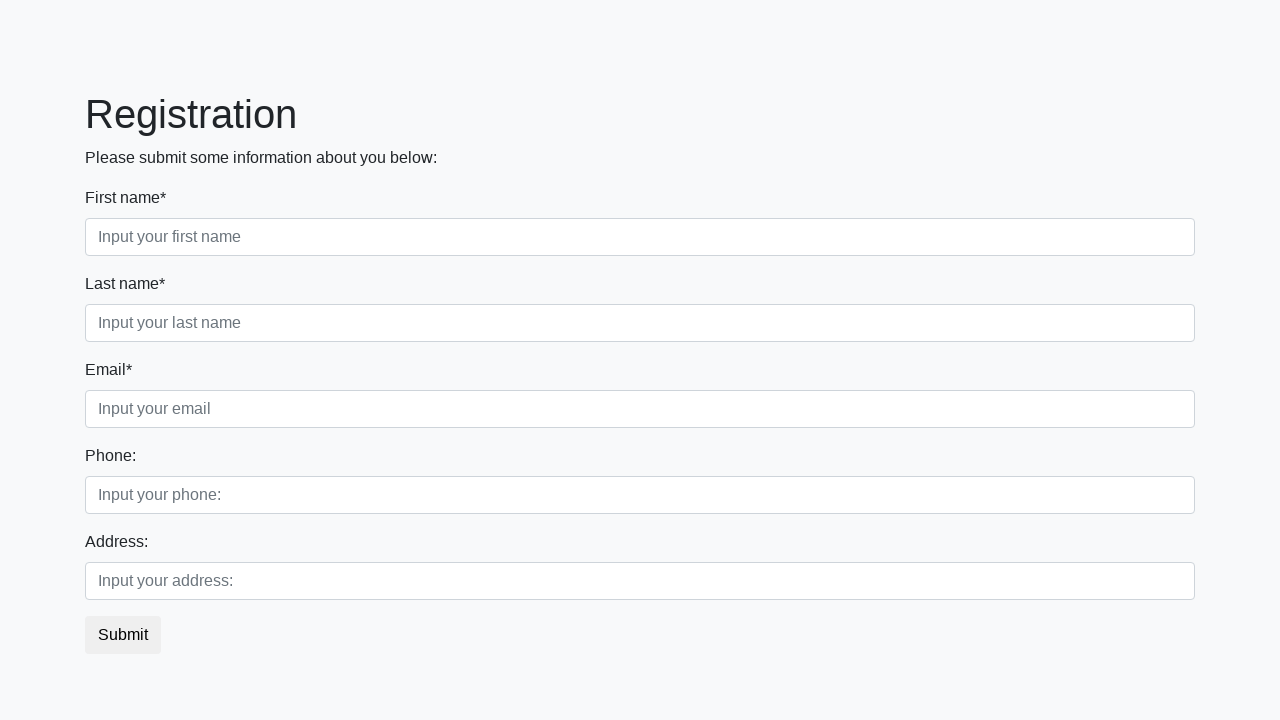

Filled first name field with 'Ivan' on //div/label[contains(text(), "First name")]/../input
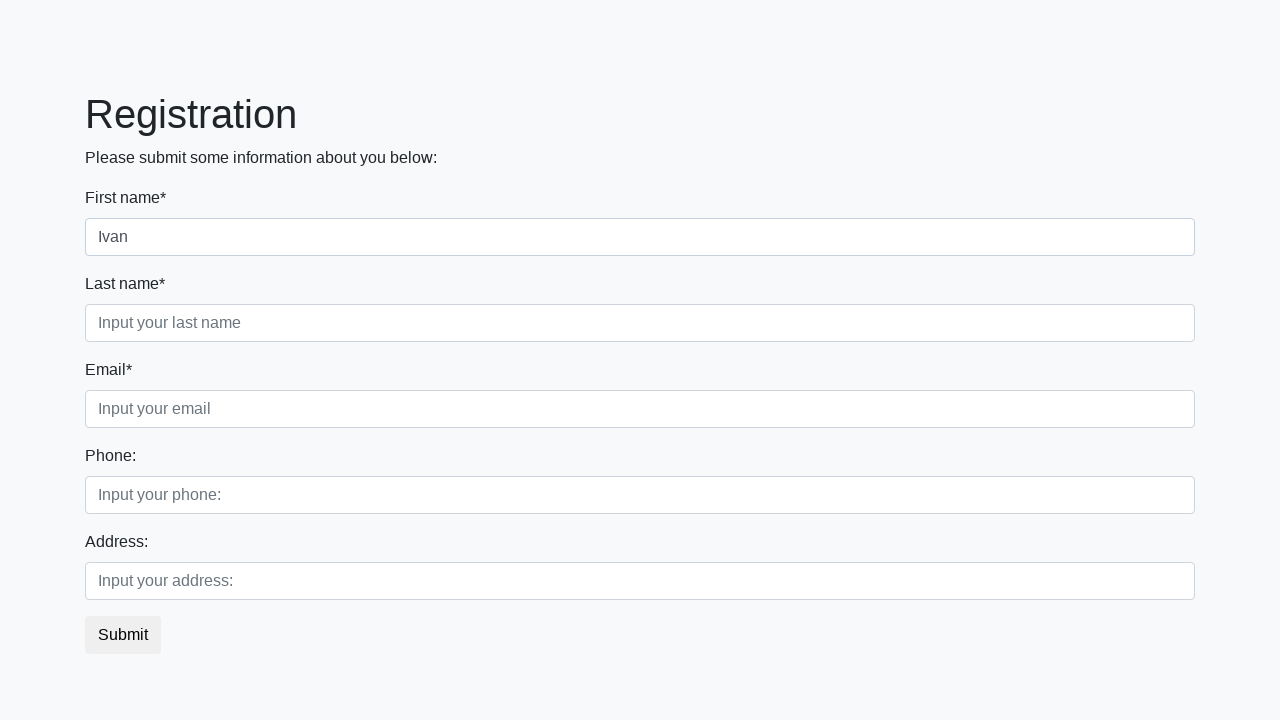

Filled last name field with 'Petrov' on //div/input[contains(@placeholder, "last")]
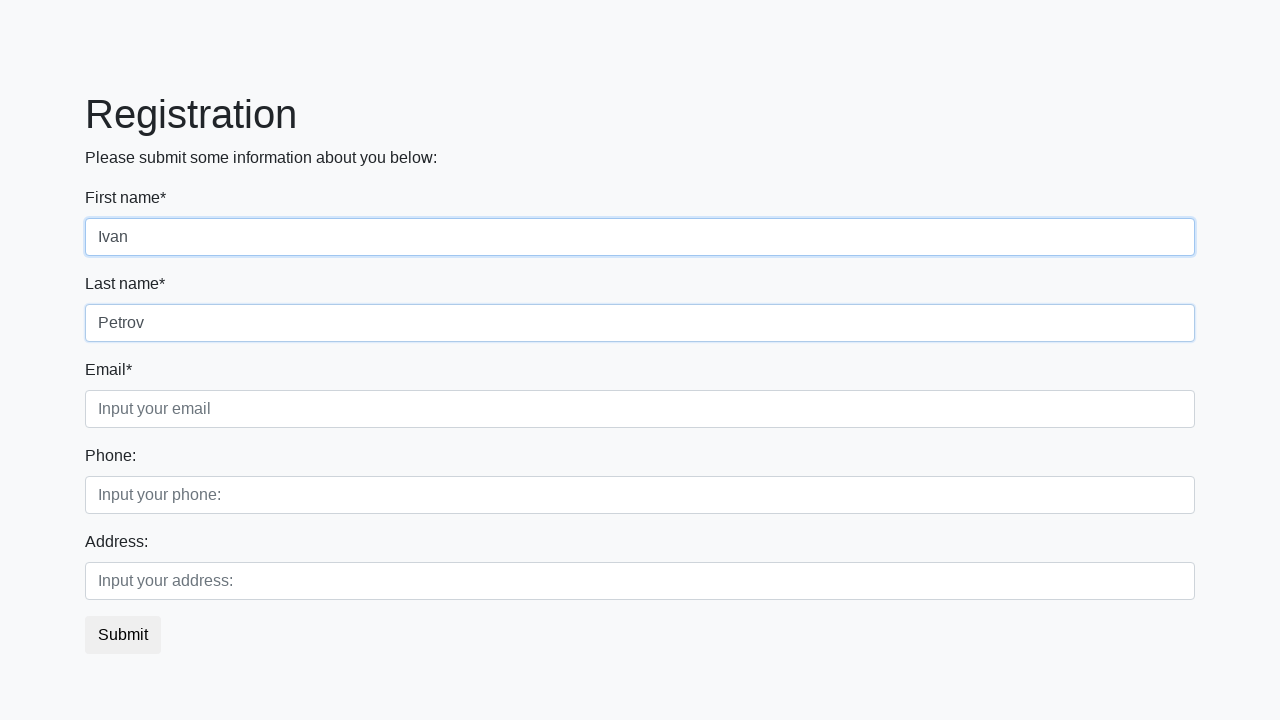

Filled email field with 'testuser@mail.ru' on //div/input[contains(@placeholder, "email")]
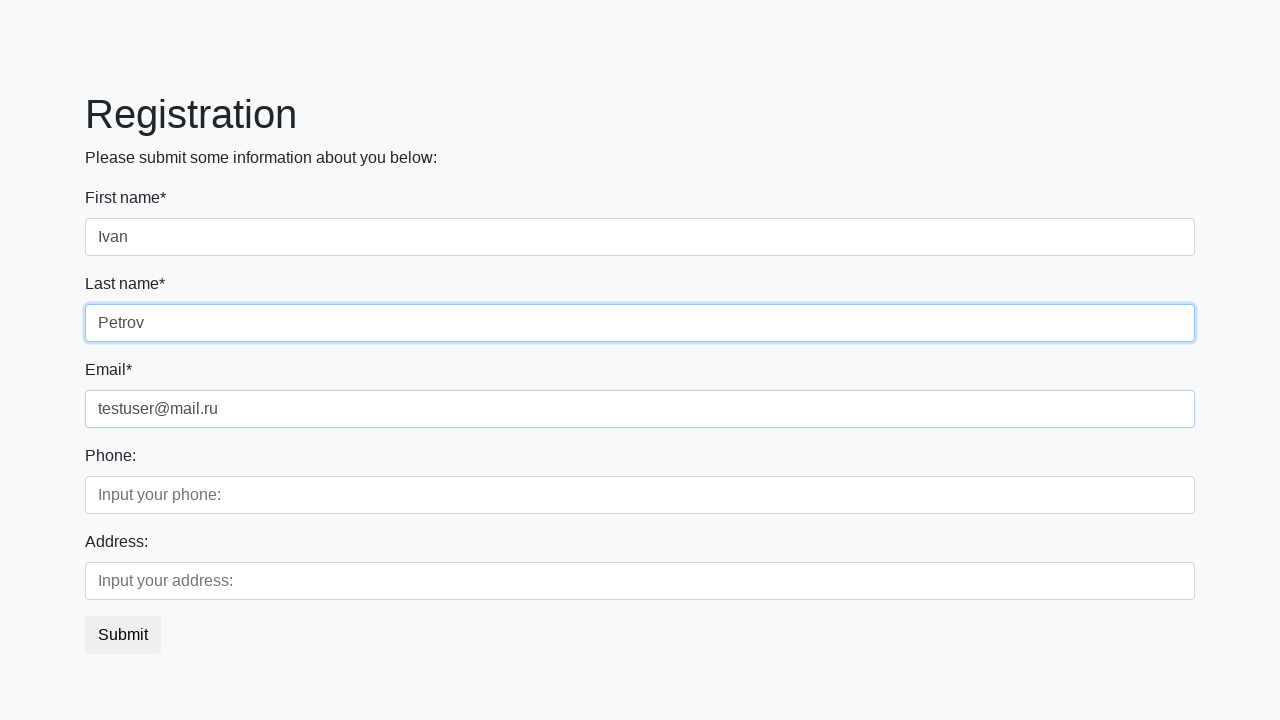

Clicked Submit button to register at (123, 635) on xpath=//button[contains(text(), "Submit")]
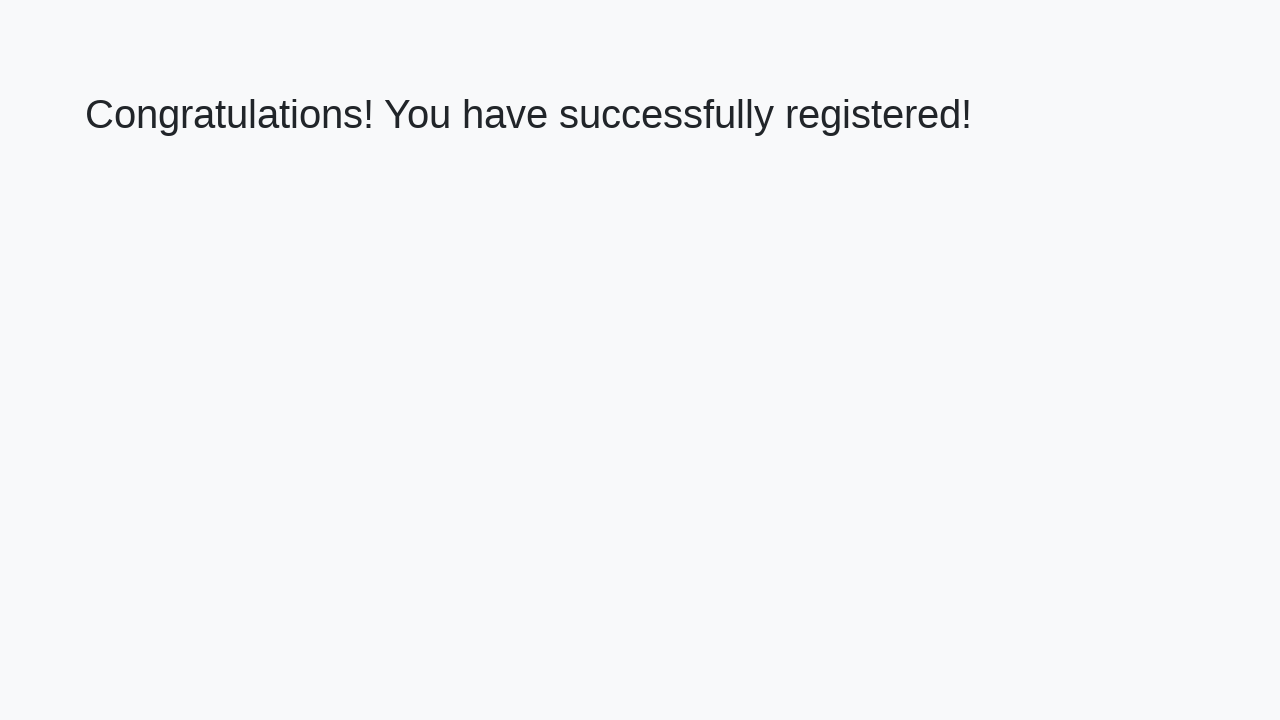

Success message heading loaded
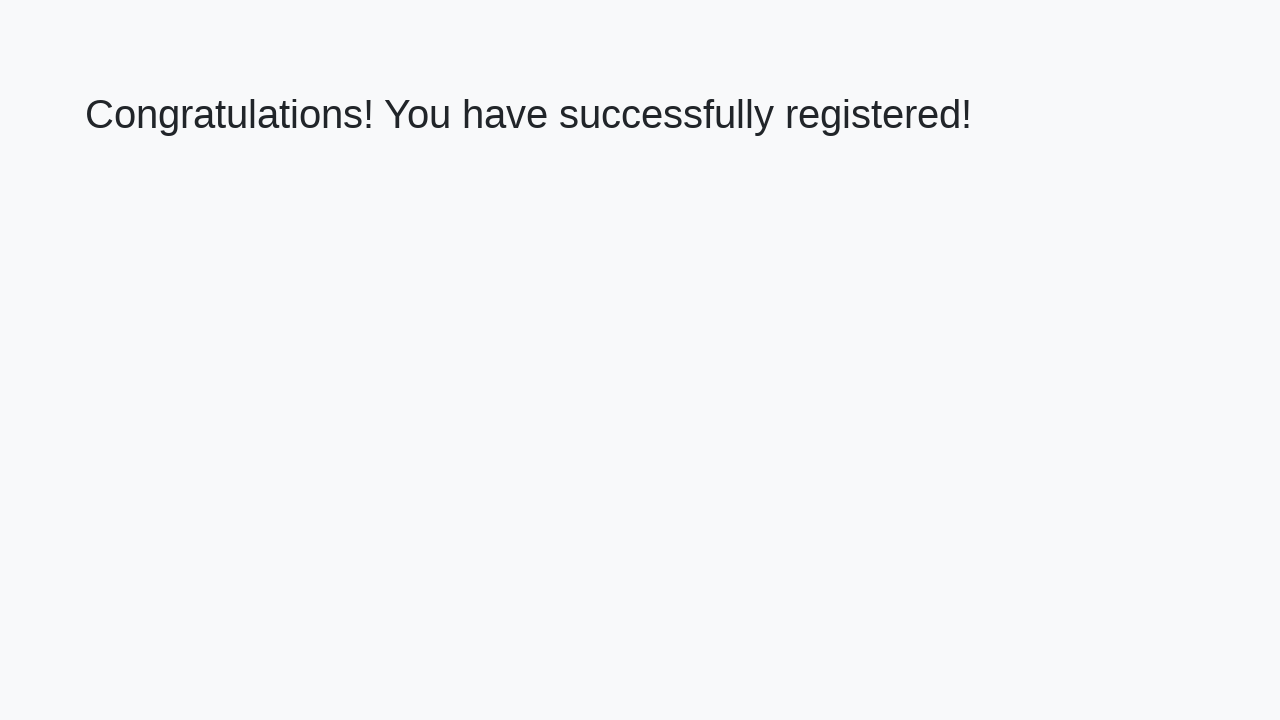

Retrieved success message text
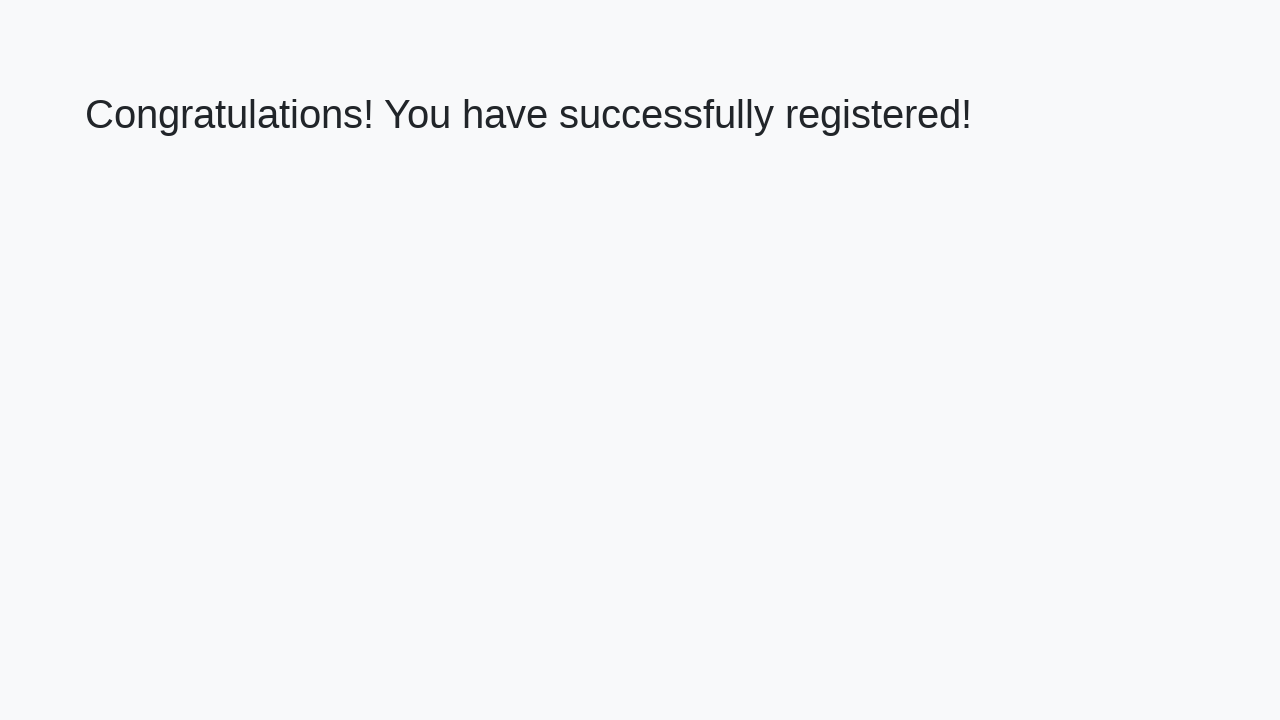

Verified success message: 'Congratulations! You have successfully registered!'
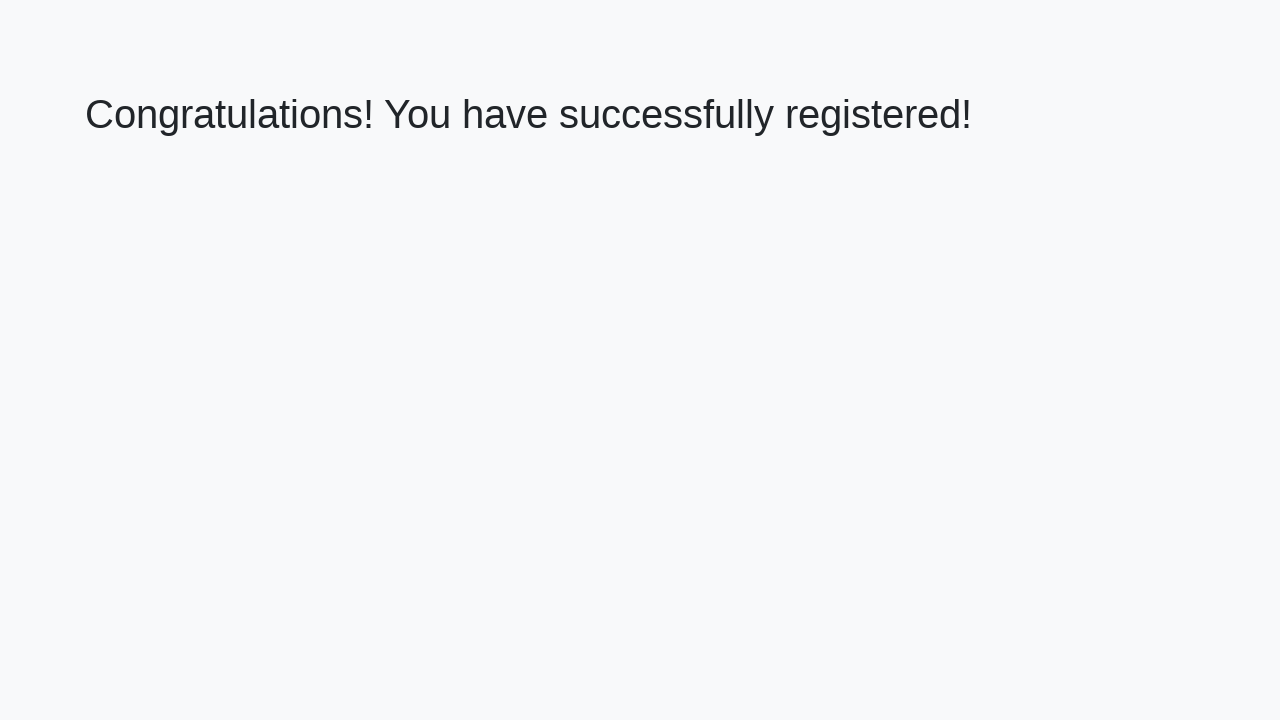

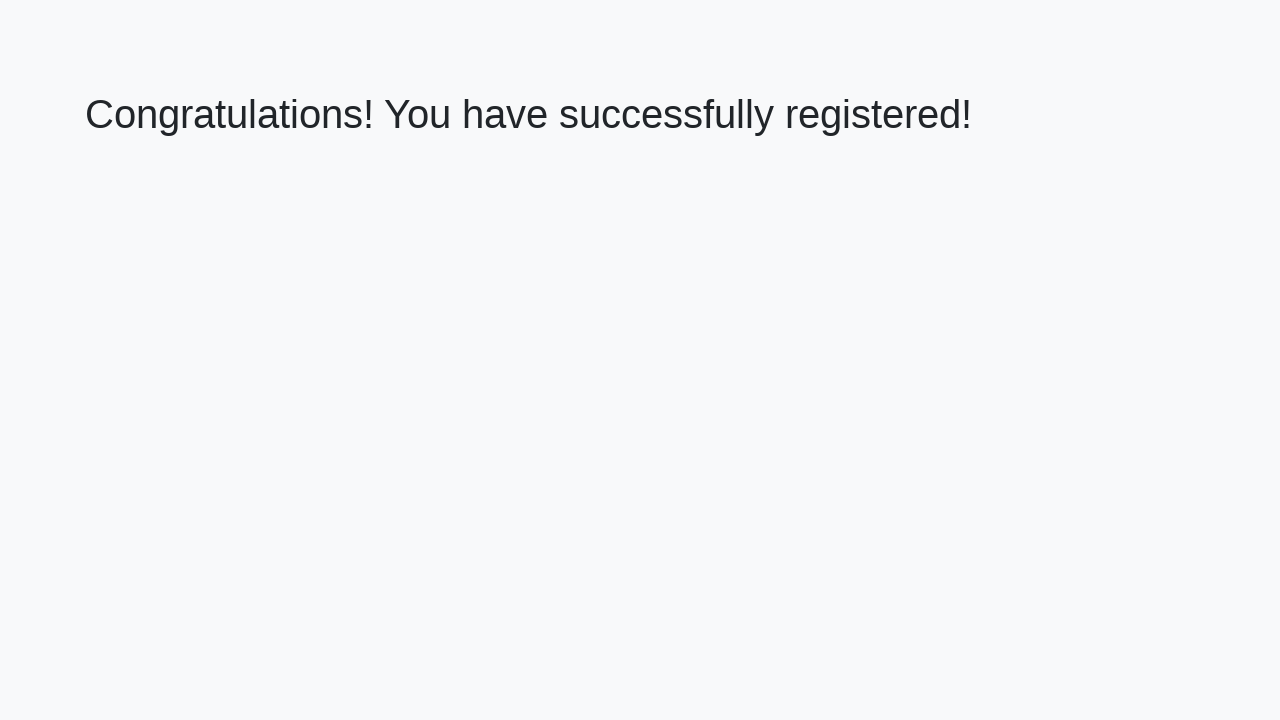